Tests navigation to the "add book" section by clicking the "lägg till bok" button and verifying the "add new book" button becomes visible

Starting URL: https://tap-ht24-testverktyg.github.io/exam-template/

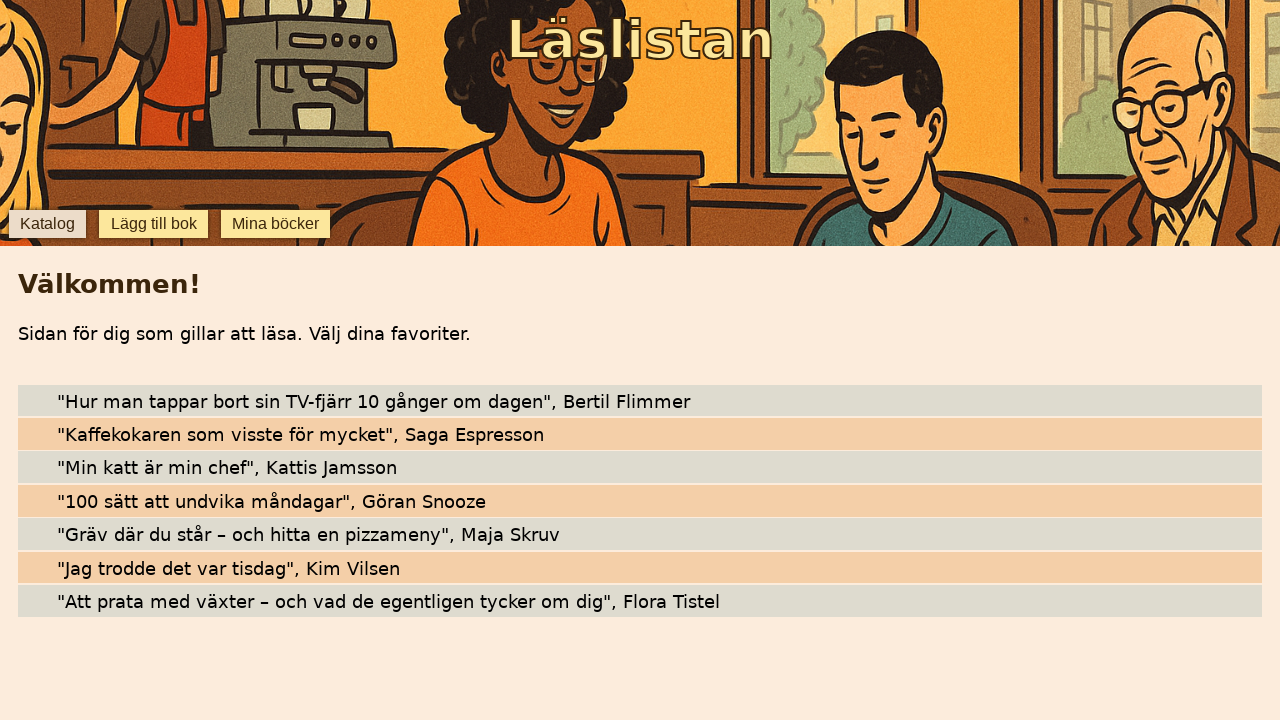

Clicked 'lägg till bok' button to navigate to add book section at (154, 224) on internal:role=button[name="lägg till bok"i]
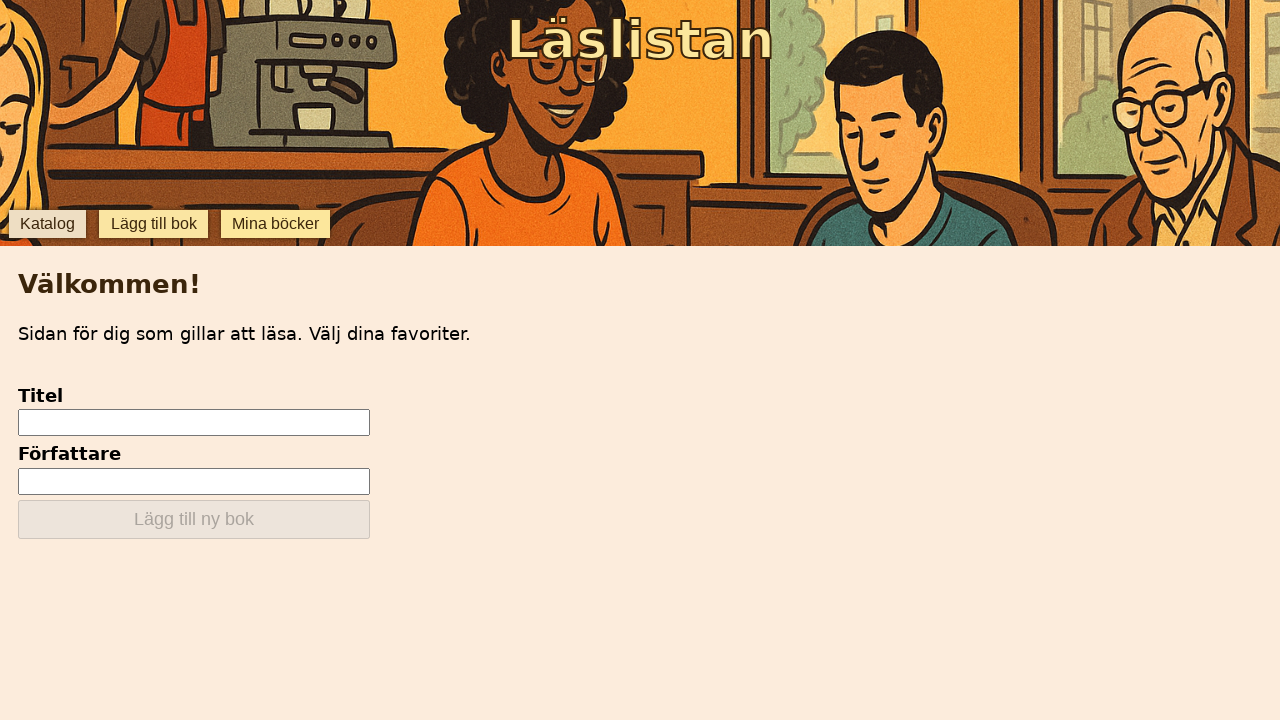

Verified 'lägg till ny bok' button is visible on the add book section
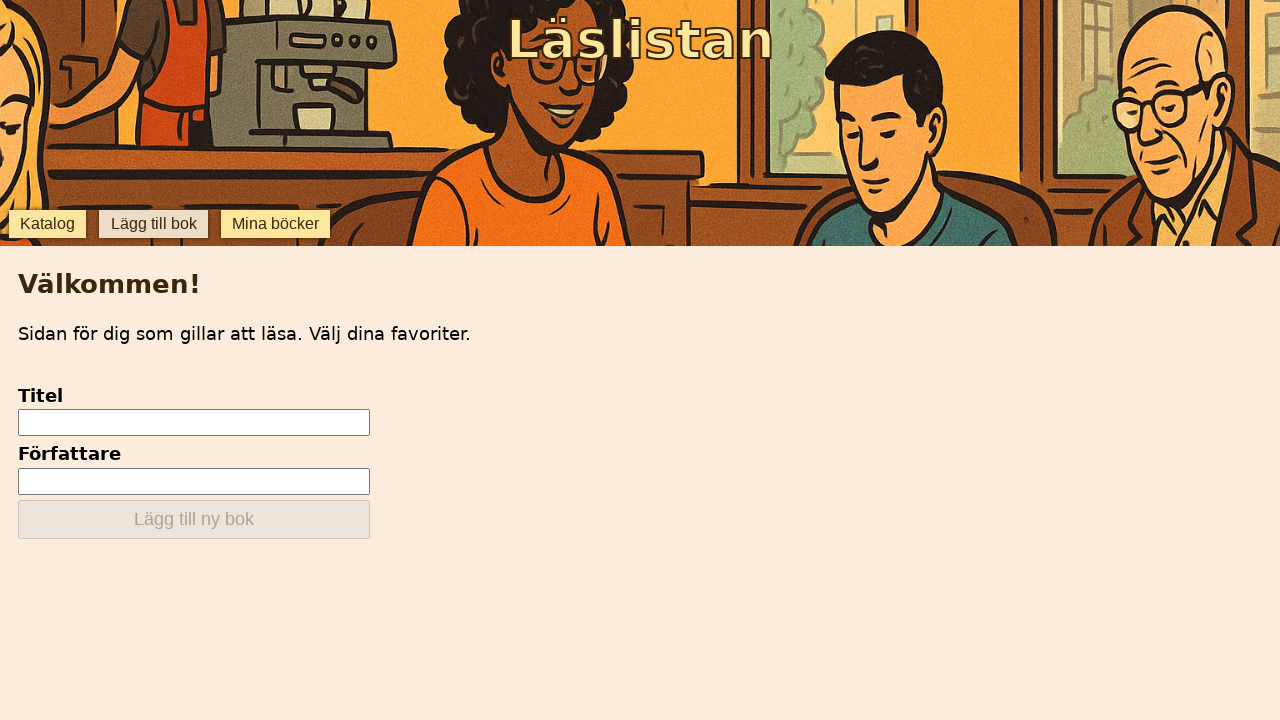

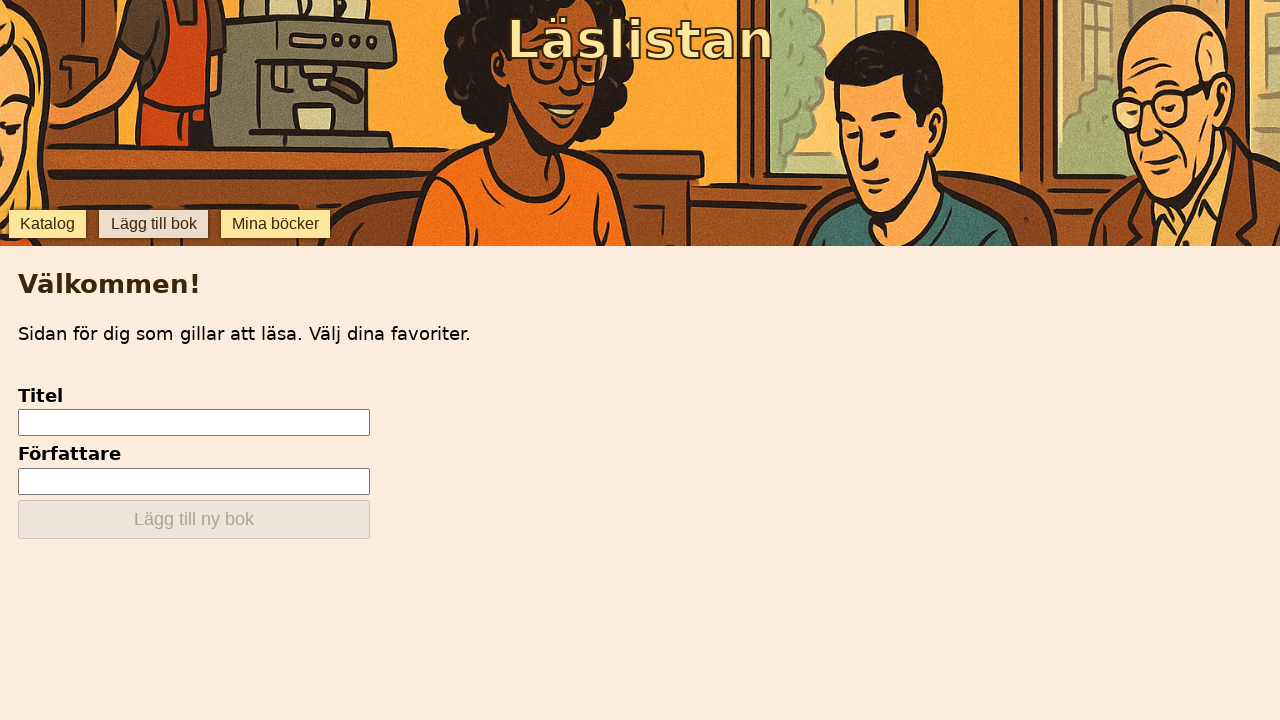